Tests dynamic loading functionality by clicking a button and waiting for hidden content to become visible, then verifying the text

Starting URL: https://the-internet.herokuapp.com/dynamic_loading/1

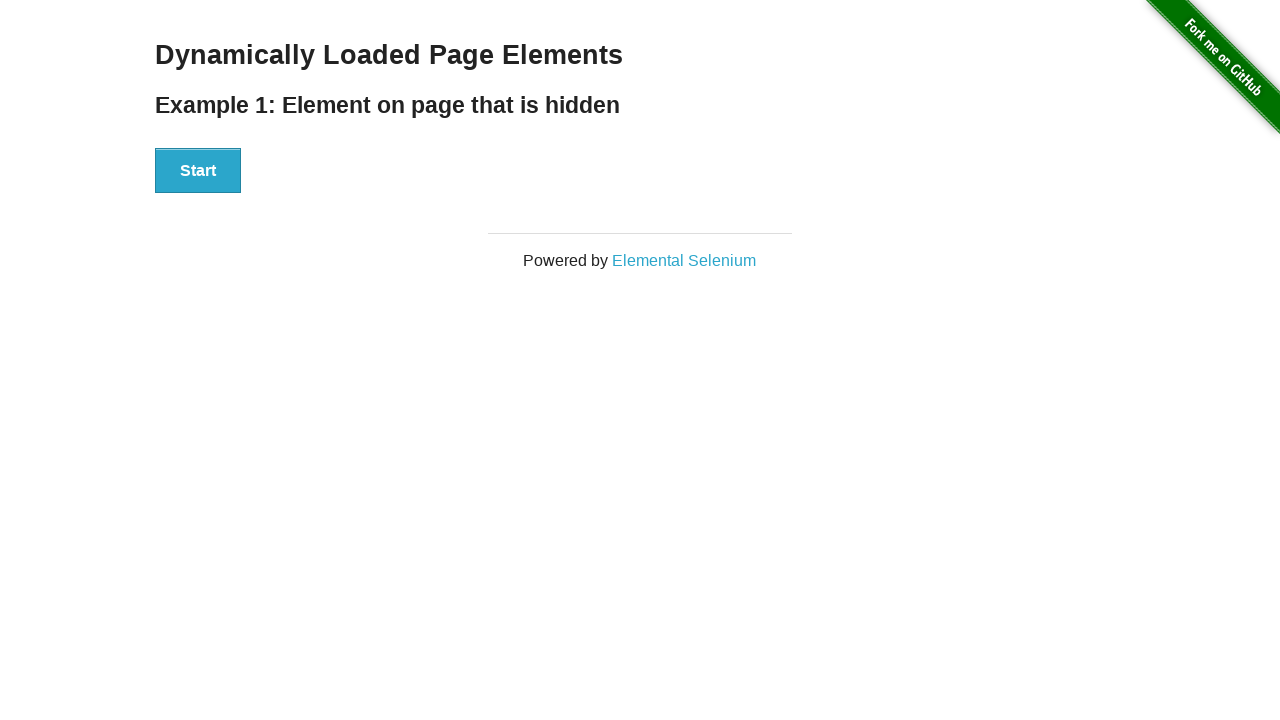

Clicked start button to trigger dynamic loading at (198, 171) on xpath=//div[@id='start']/button
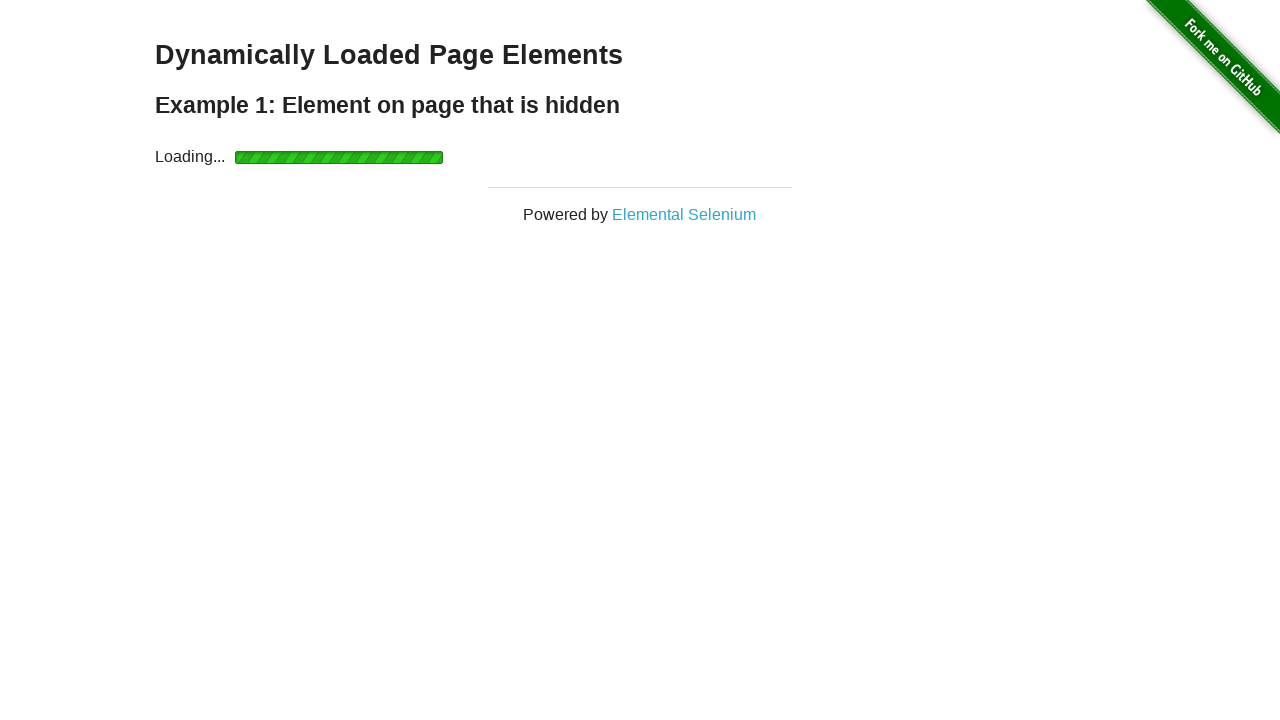

Hidden content element became visible after dynamic loading
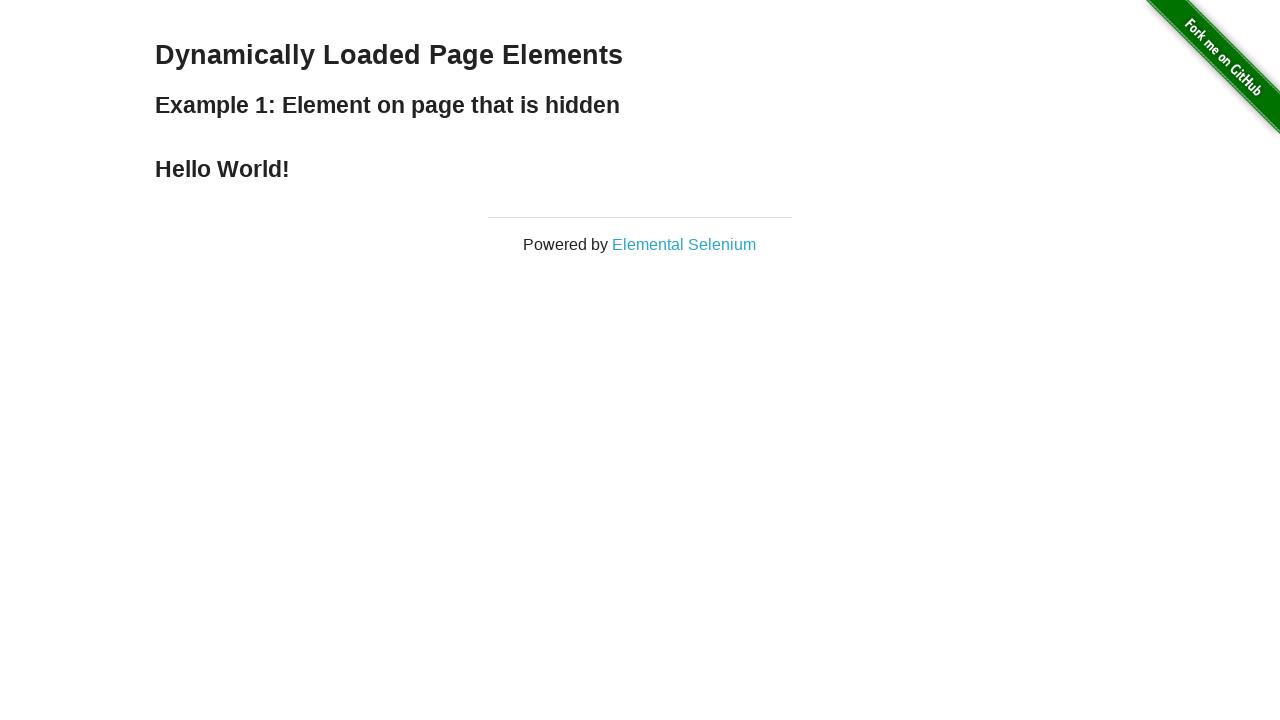

Located title element
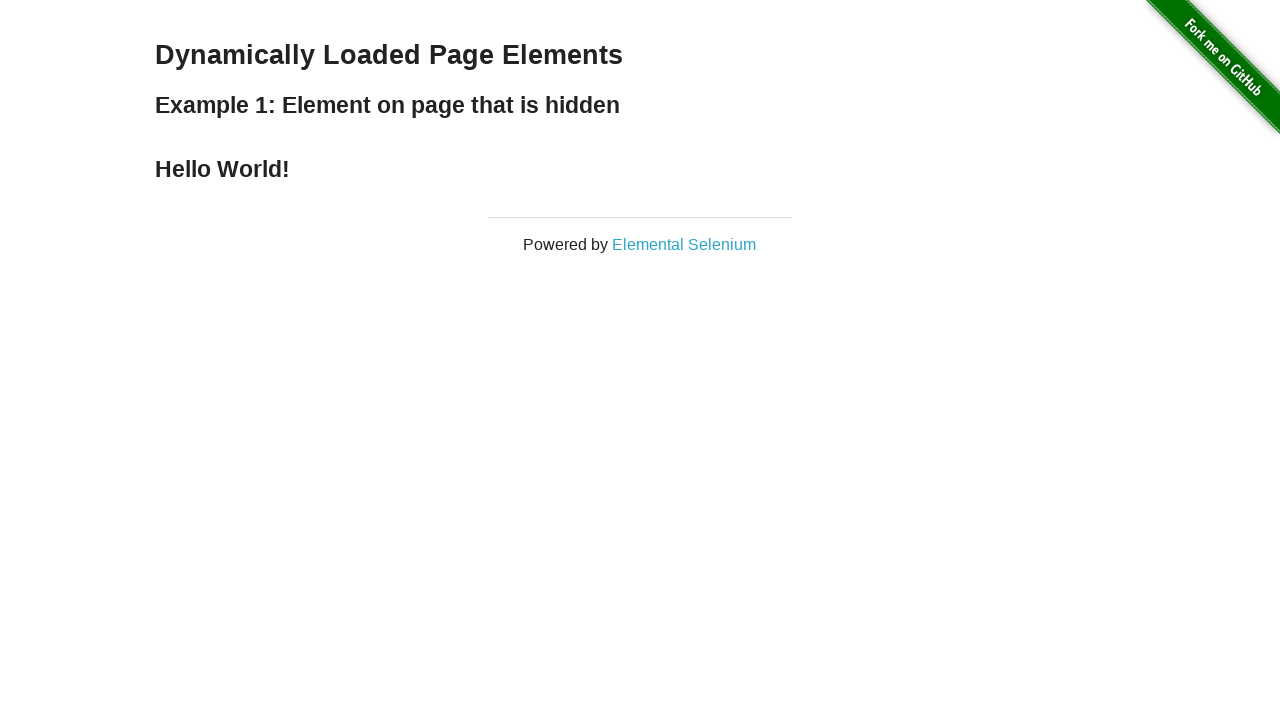

Verified title text content equals 'Hello World!'
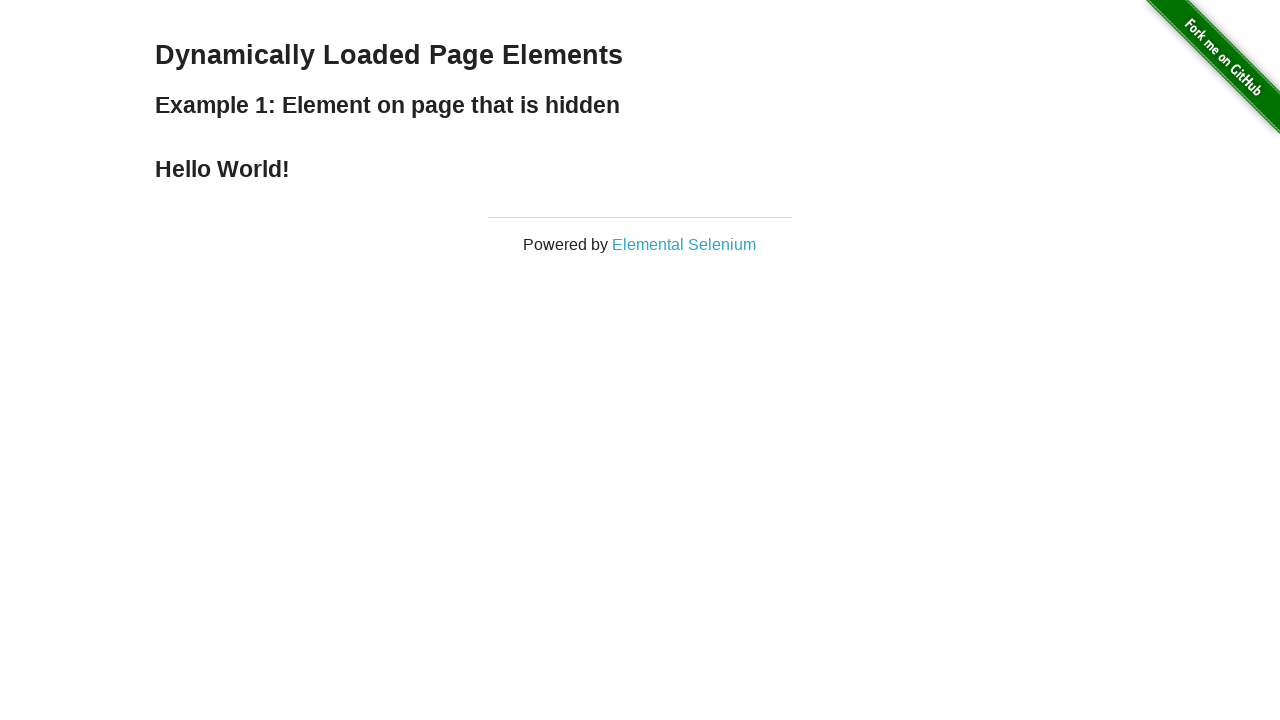

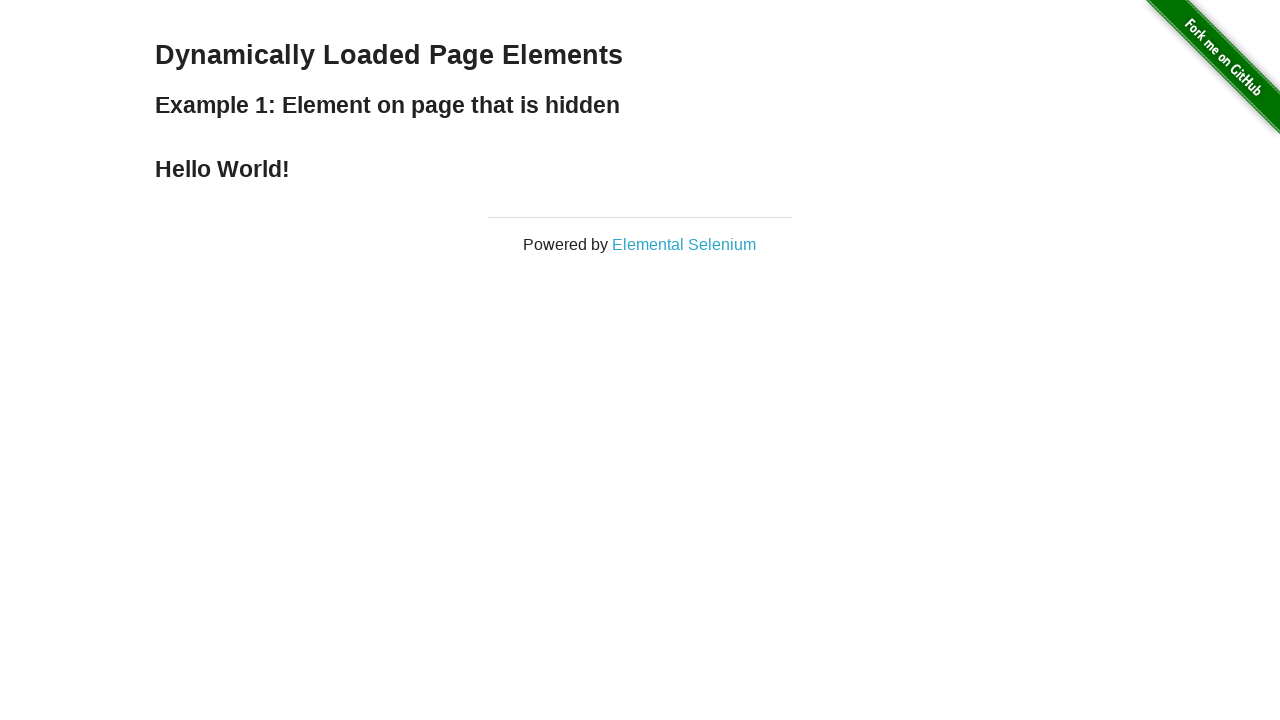